Tests handling of JavaScript alert dialogs by clicking a button that triggers an alert, accepting it, then reading a value from the page to calculate and submit a math answer.

Starting URL: http://suninjuly.github.io/alert_accept.html

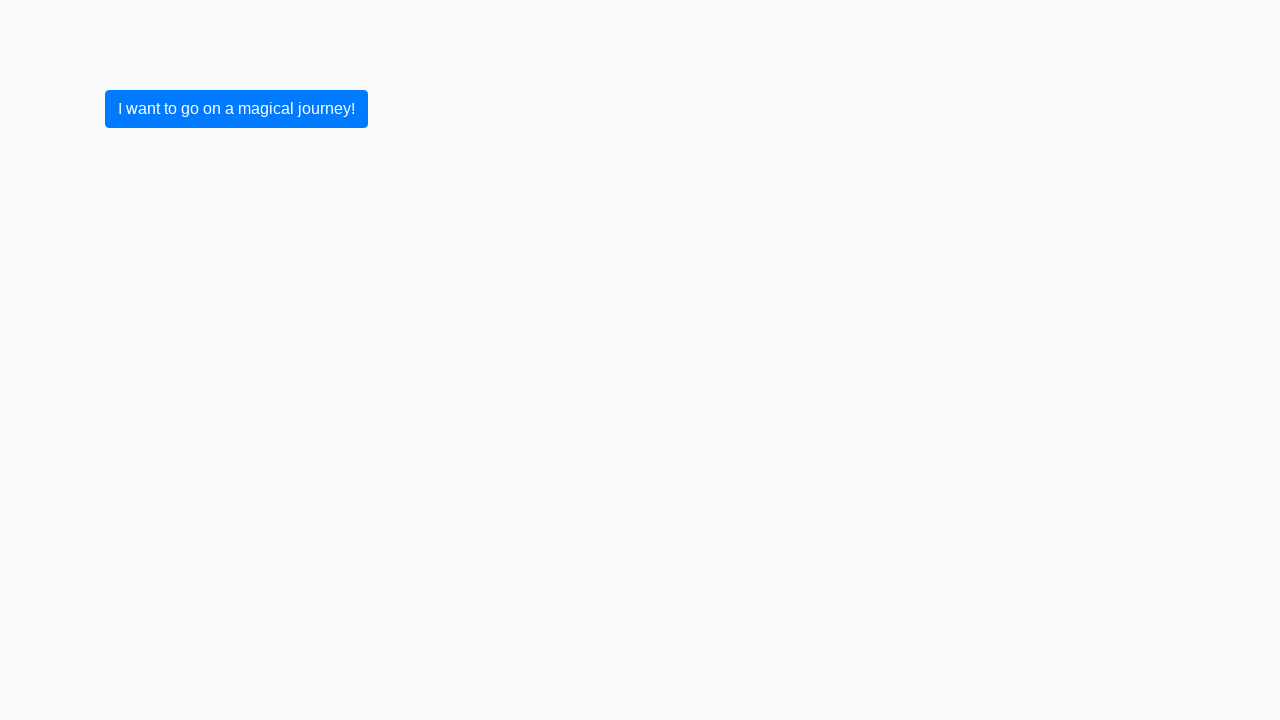

Set up dialog handler to automatically accept alerts
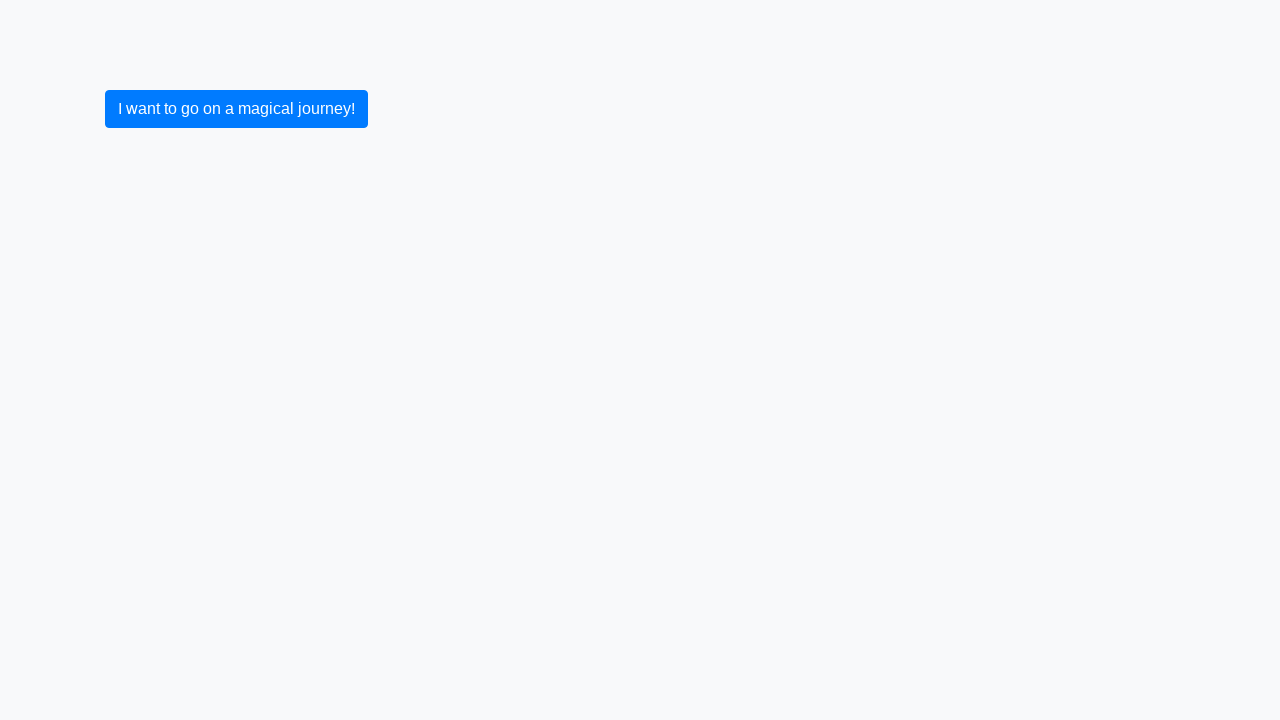

Clicked button to trigger JavaScript alert at (236, 109) on button.btn
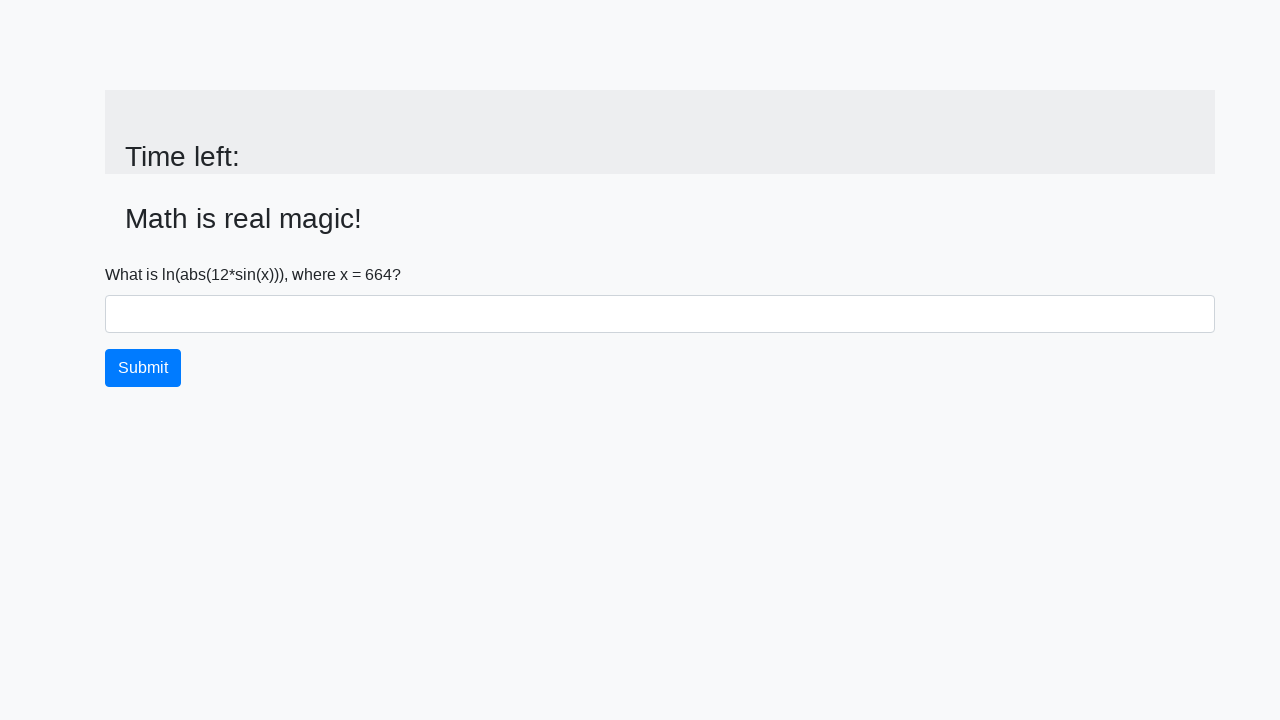

Alert was accepted and page updated with input value
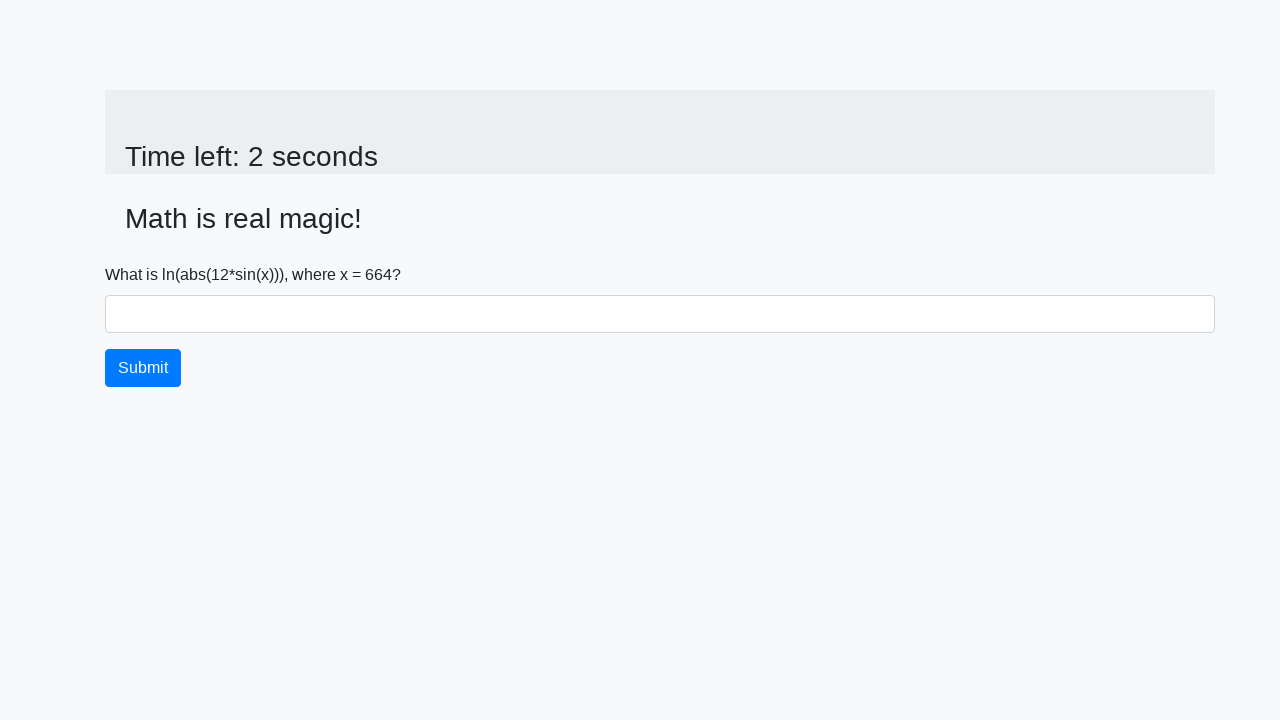

Read value from page: 664
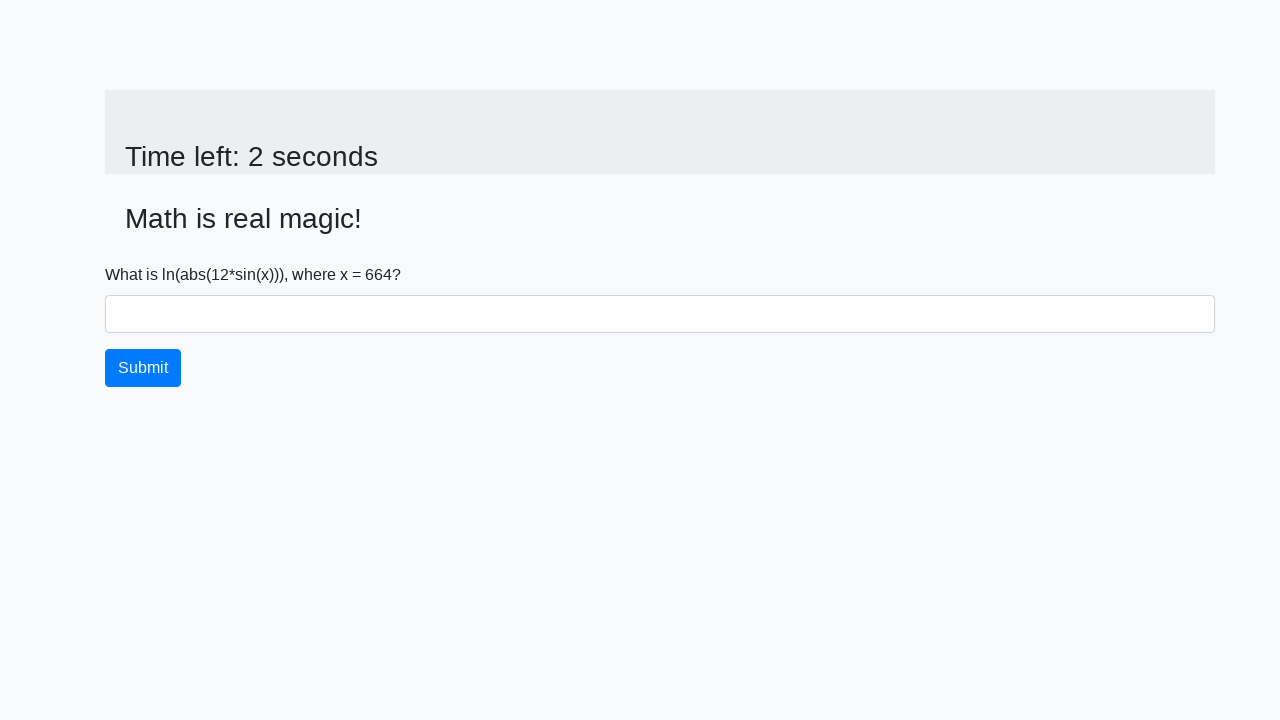

Calculated and filled answer field with result: 2.3815601063474015 on #answer
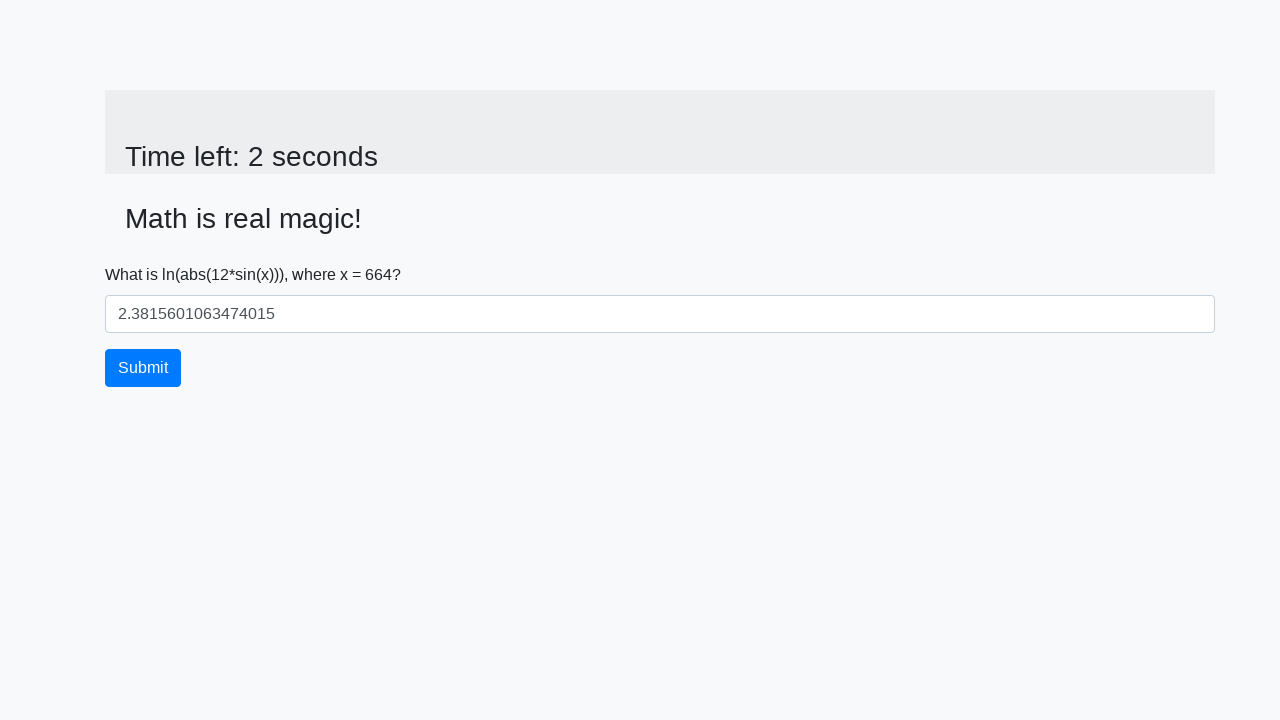

Clicked submit button to submit math answer at (143, 368) on button.btn
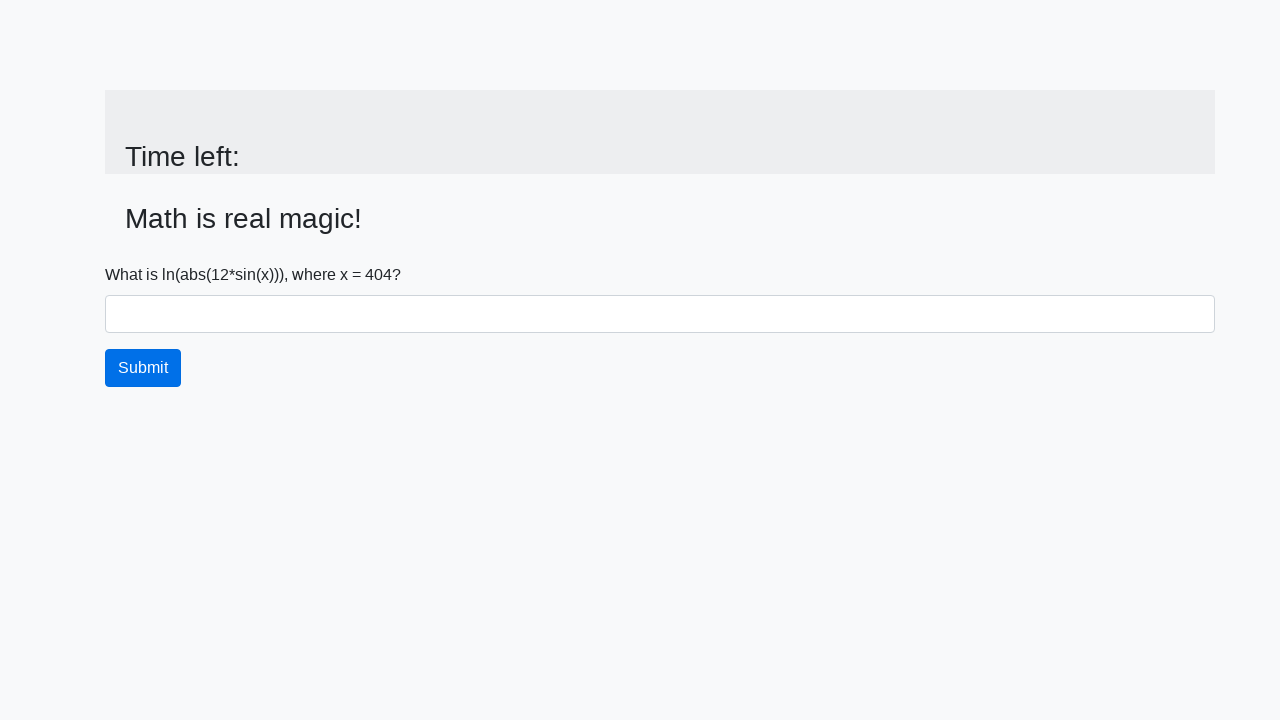

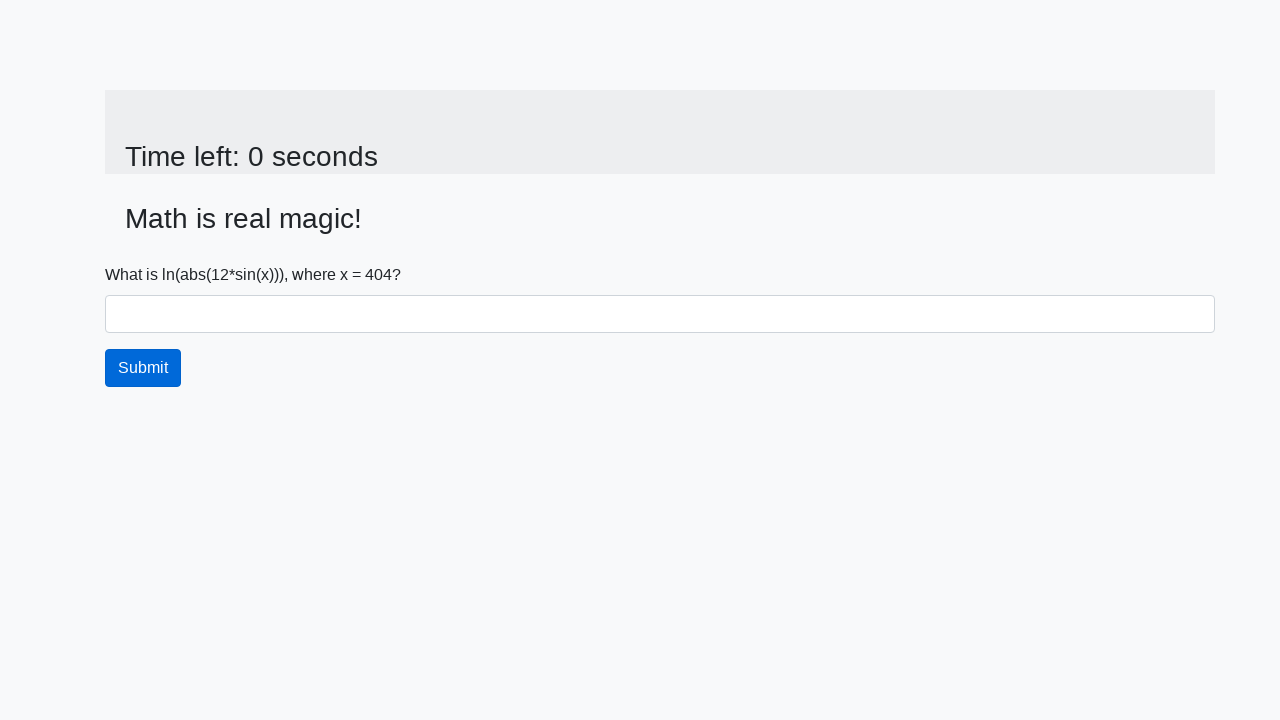